Navigates to a registration form and selects the Cricket checkbox from a list of hobby checkboxes

Starting URL: https://demo.automationtesting.in/Register.html

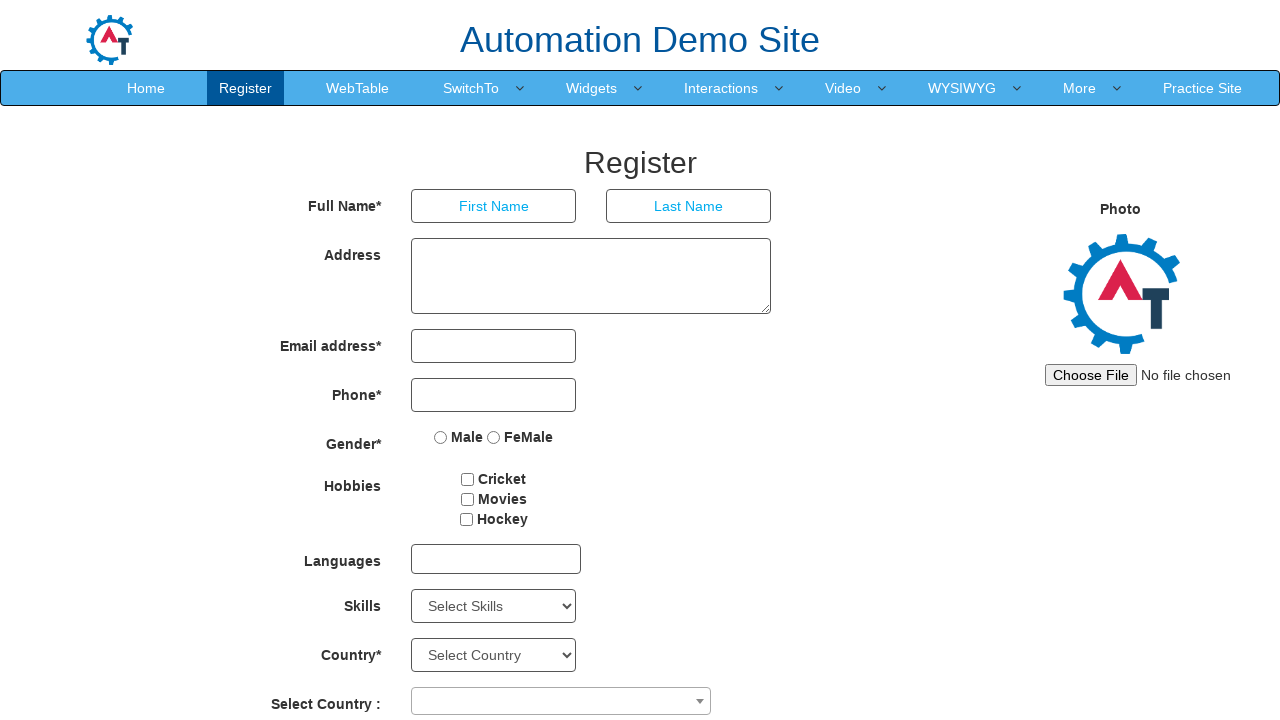

Navigated to registration form at https://demo.automationtesting.in/Register.html
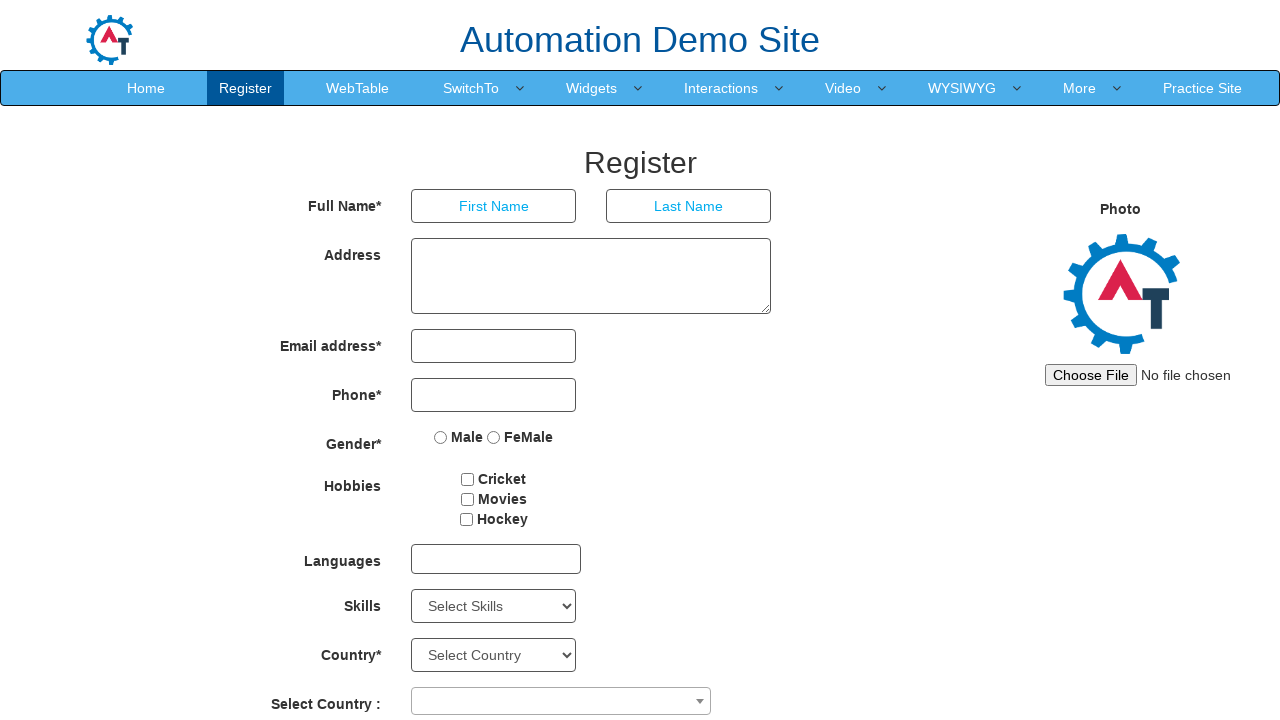

Located all checkboxes on the page
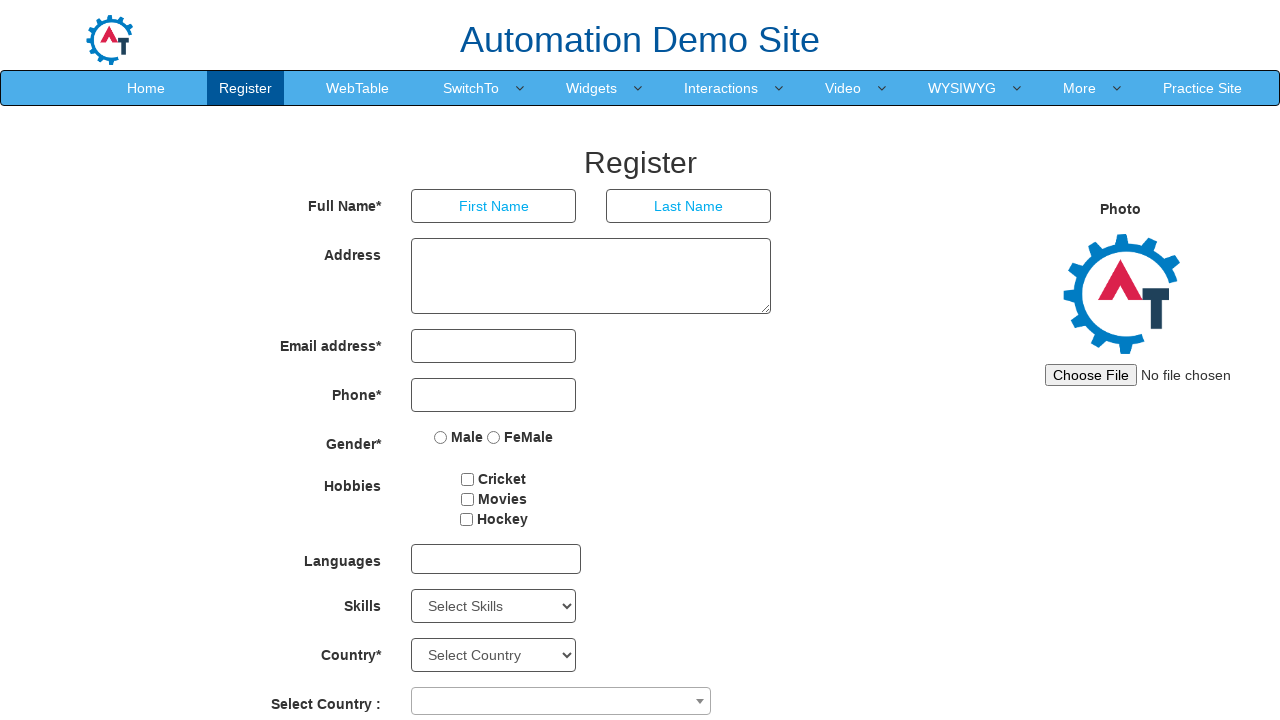

Selected Cricket checkbox from hobby options at (468, 479) on input[type='checkbox'] >> nth=0
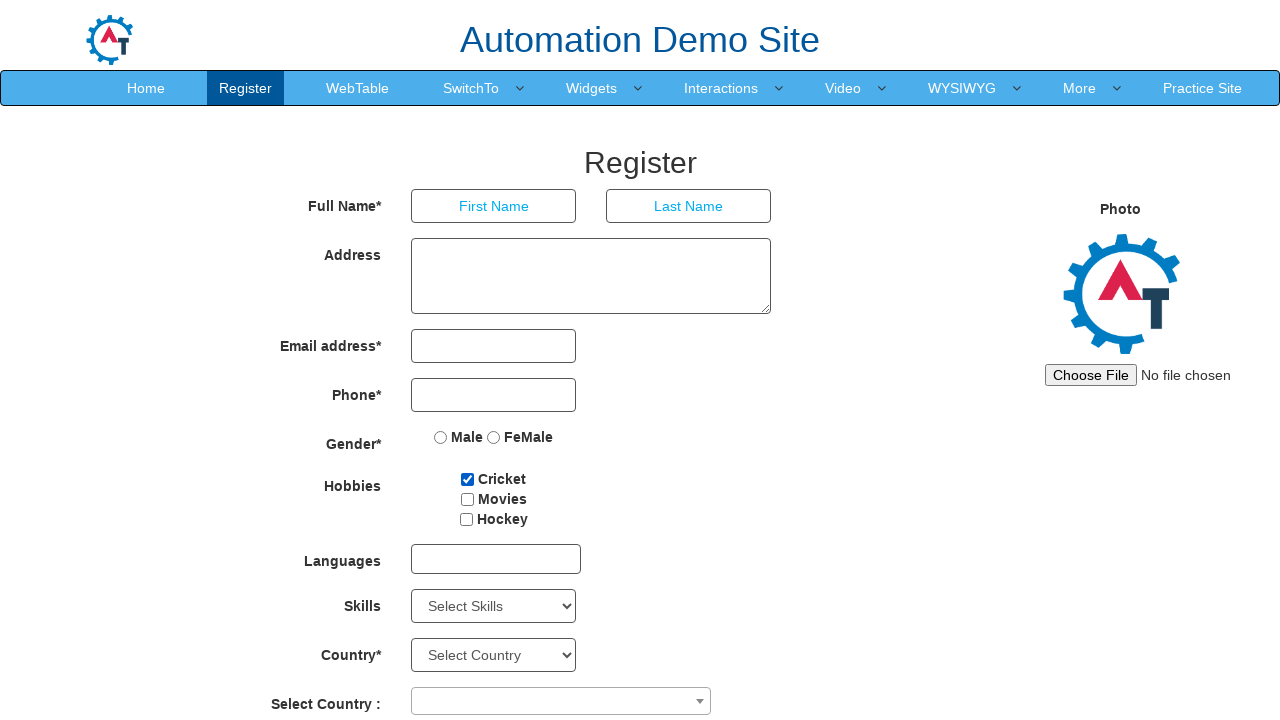

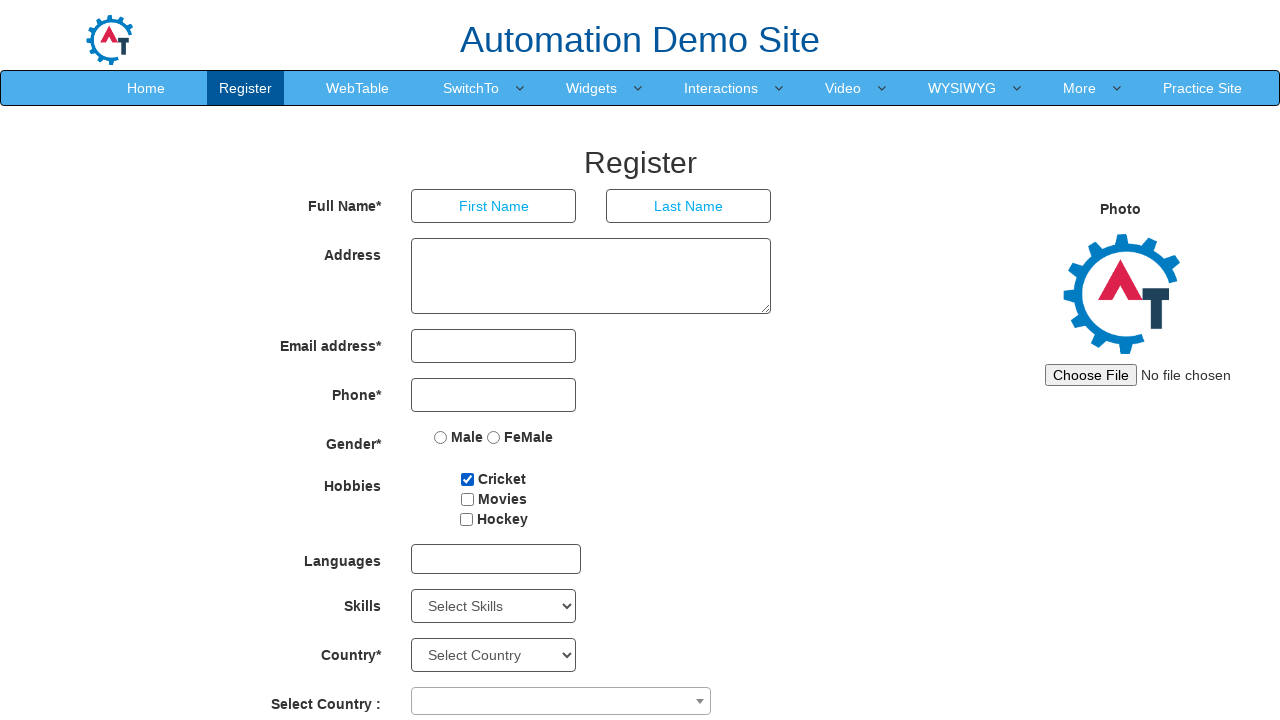